Tests adding a product to cart on an e-commerce practice site by finding a product containing "Brocolli" in its name and clicking the ADD TO CART button for that item

Starting URL: https://www.rahulshettyacademy.com/seleniumPractise/#/

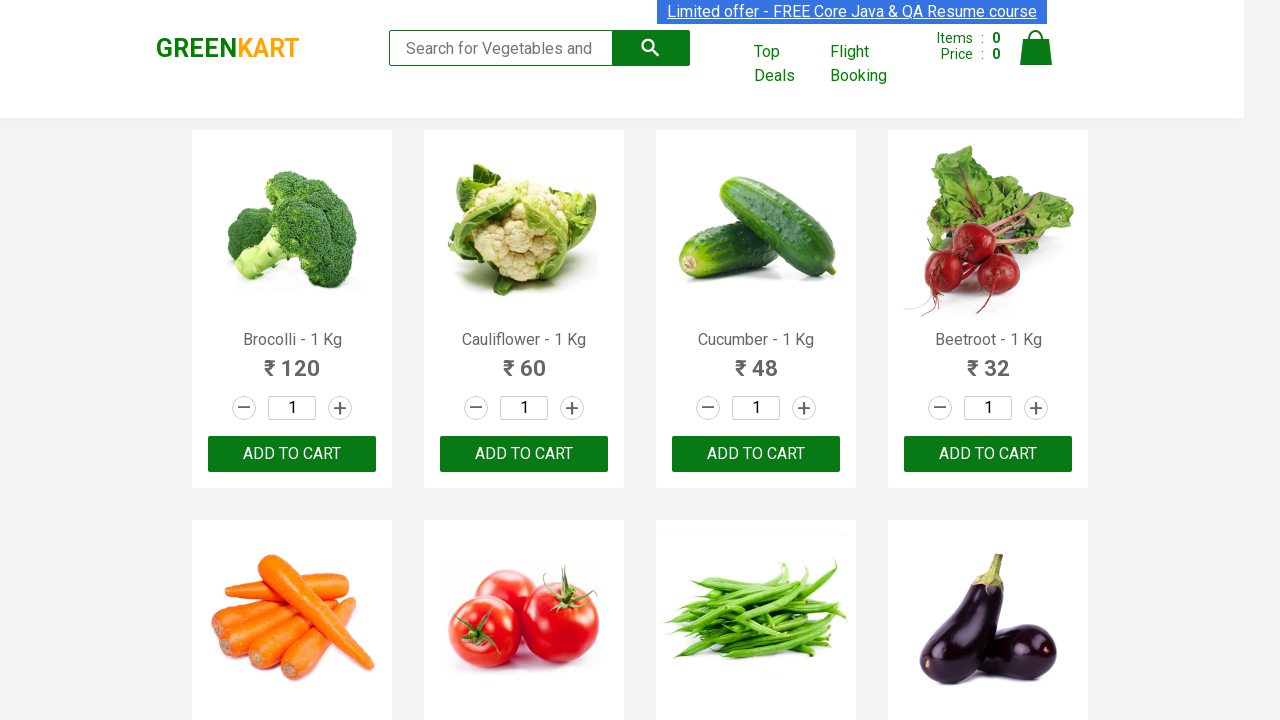

Waited for product names to load on the e-commerce page
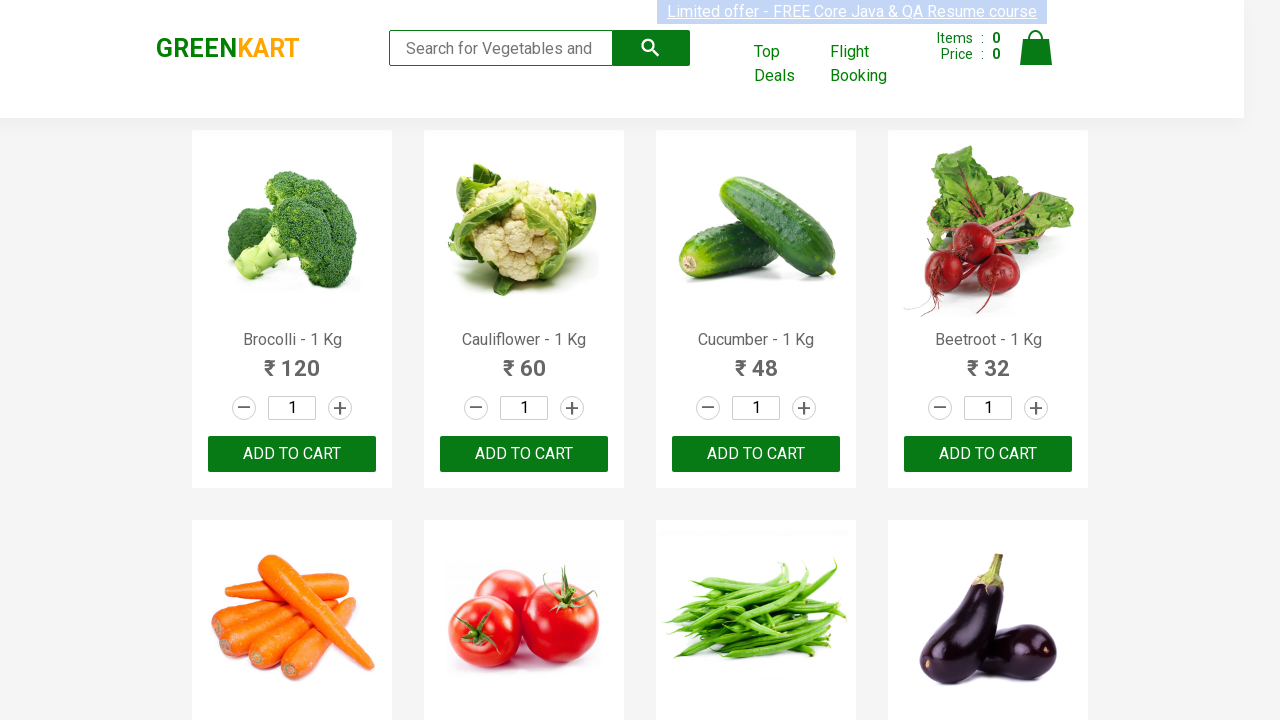

Retrieved all product name elements from the page
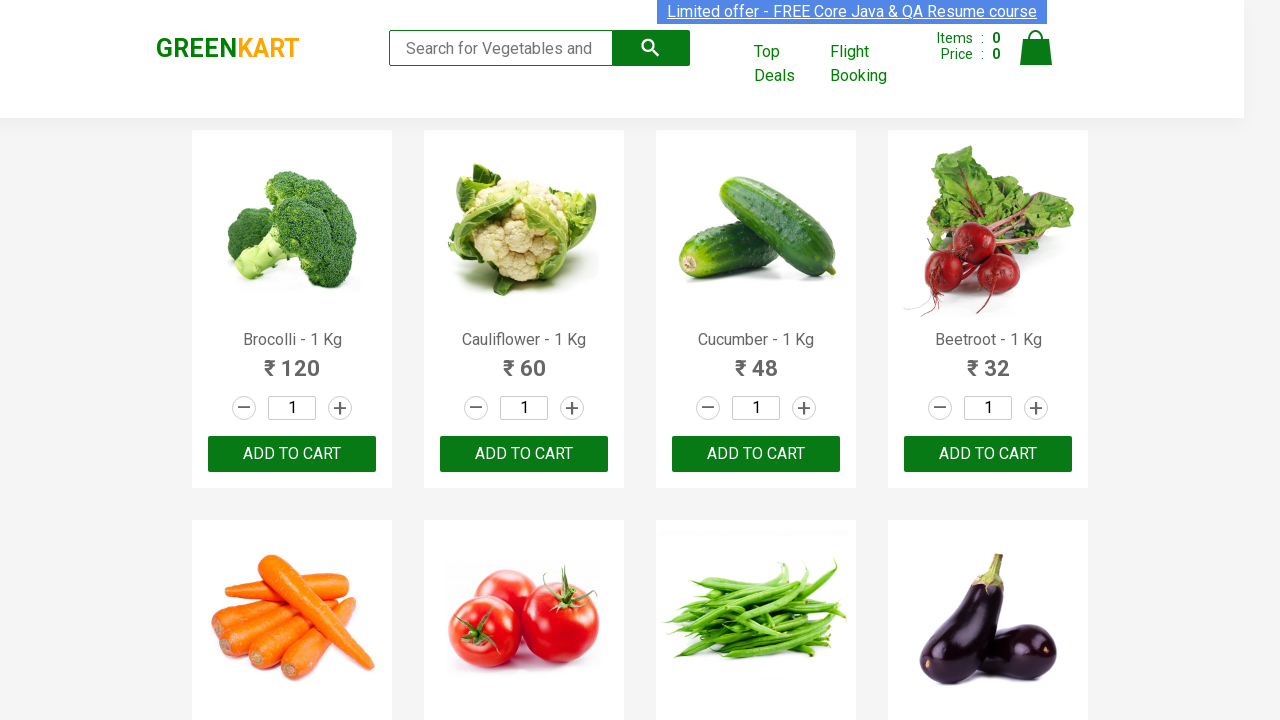

Checked product name: Brocolli - 1 Kg
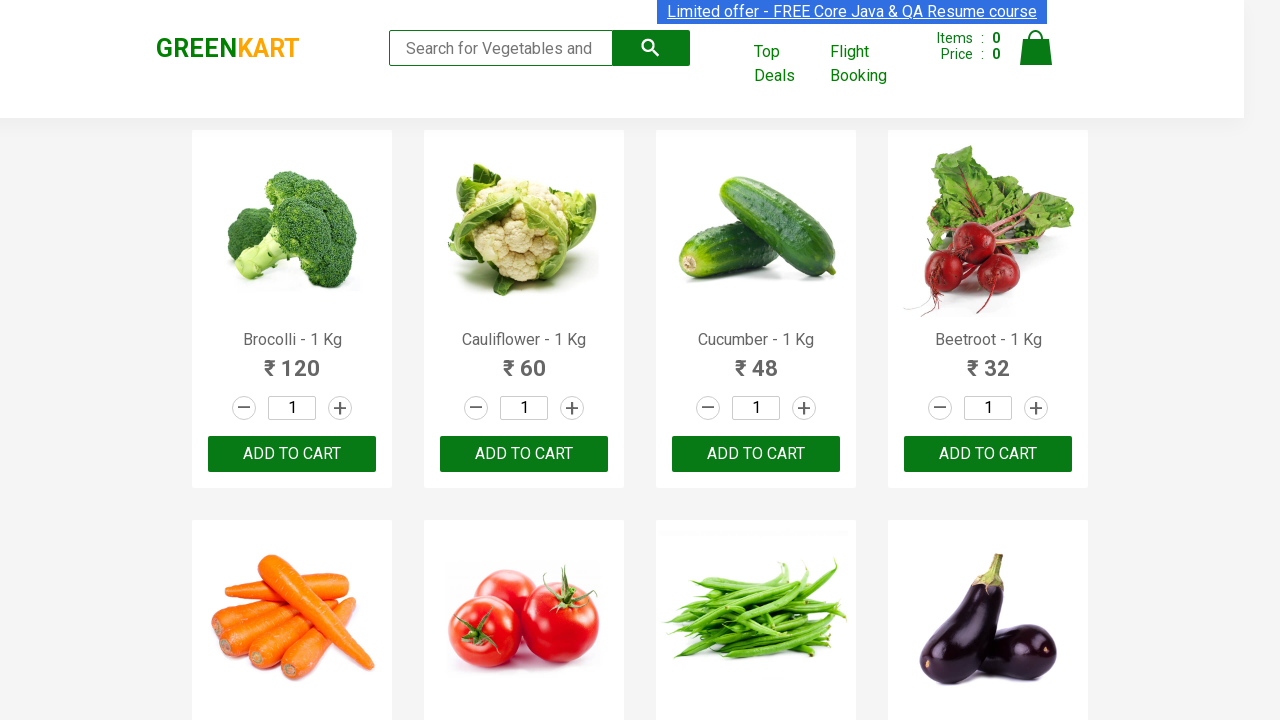

Retrieved all ADD TO CART buttons from the page
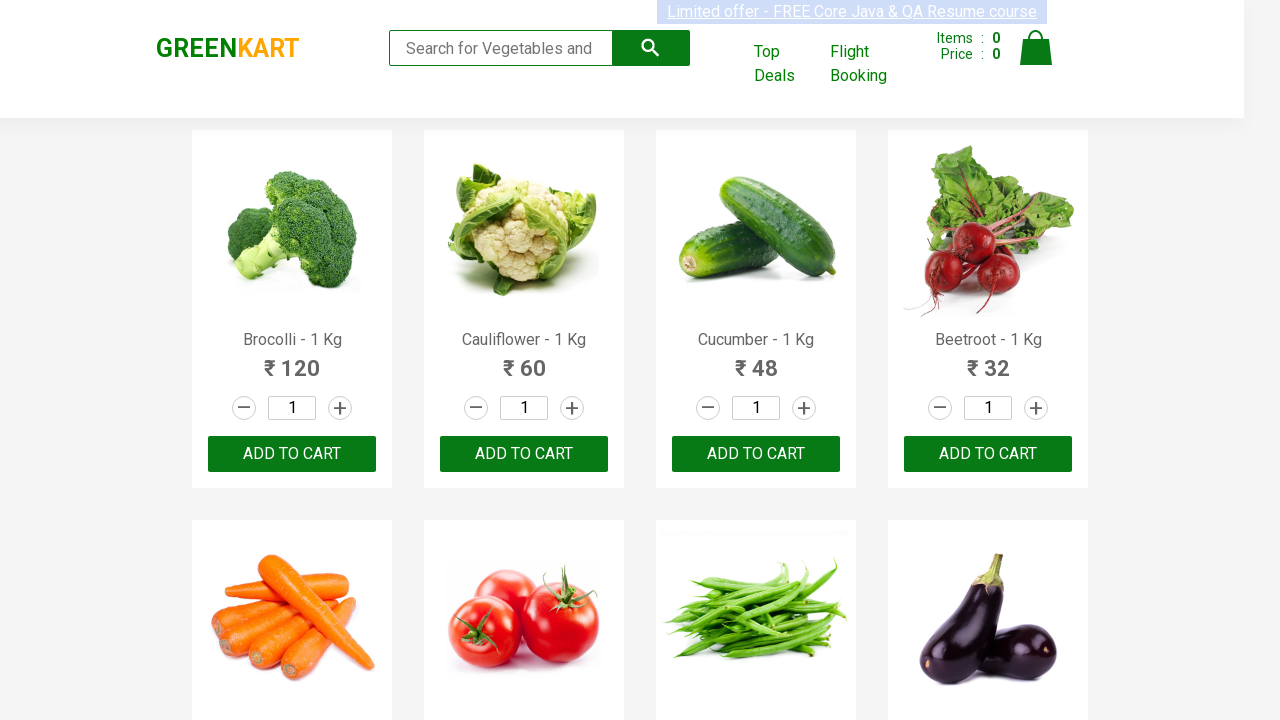

Clicked ADD TO CART button for Brocolli product at index 0 at (292, 454) on xpath=//button[text()='ADD TO CART'] >> nth=0
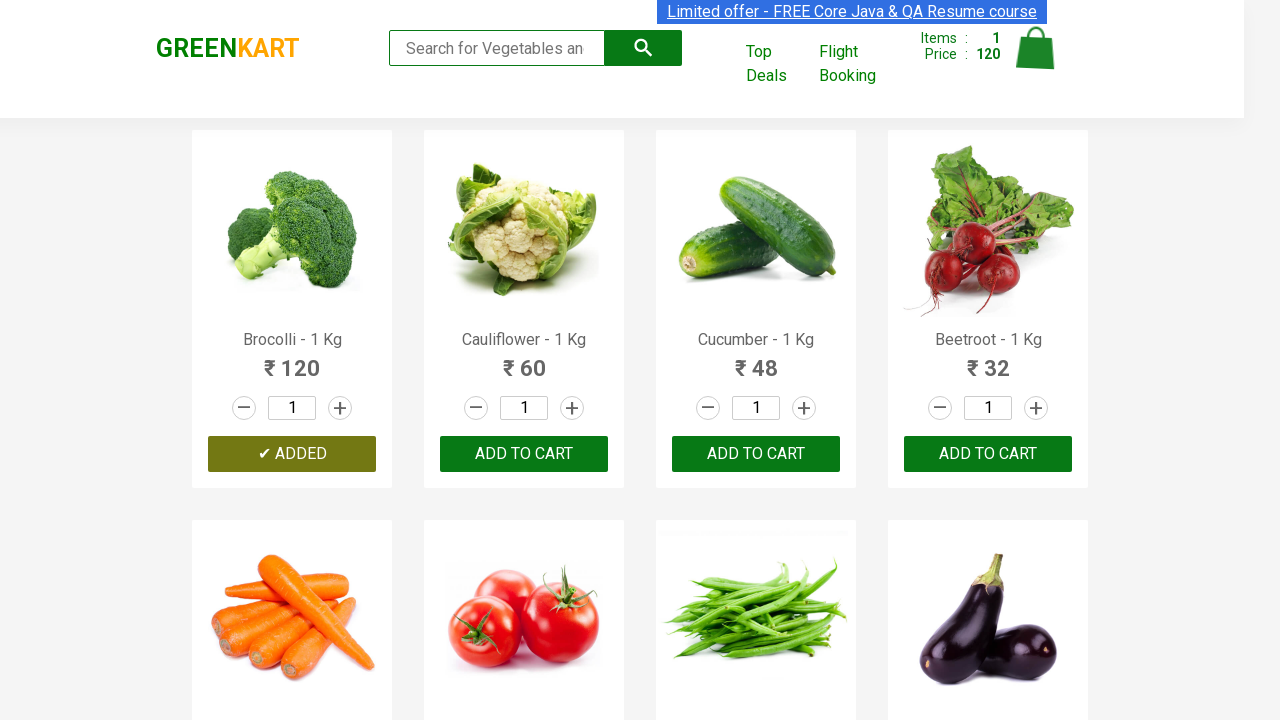

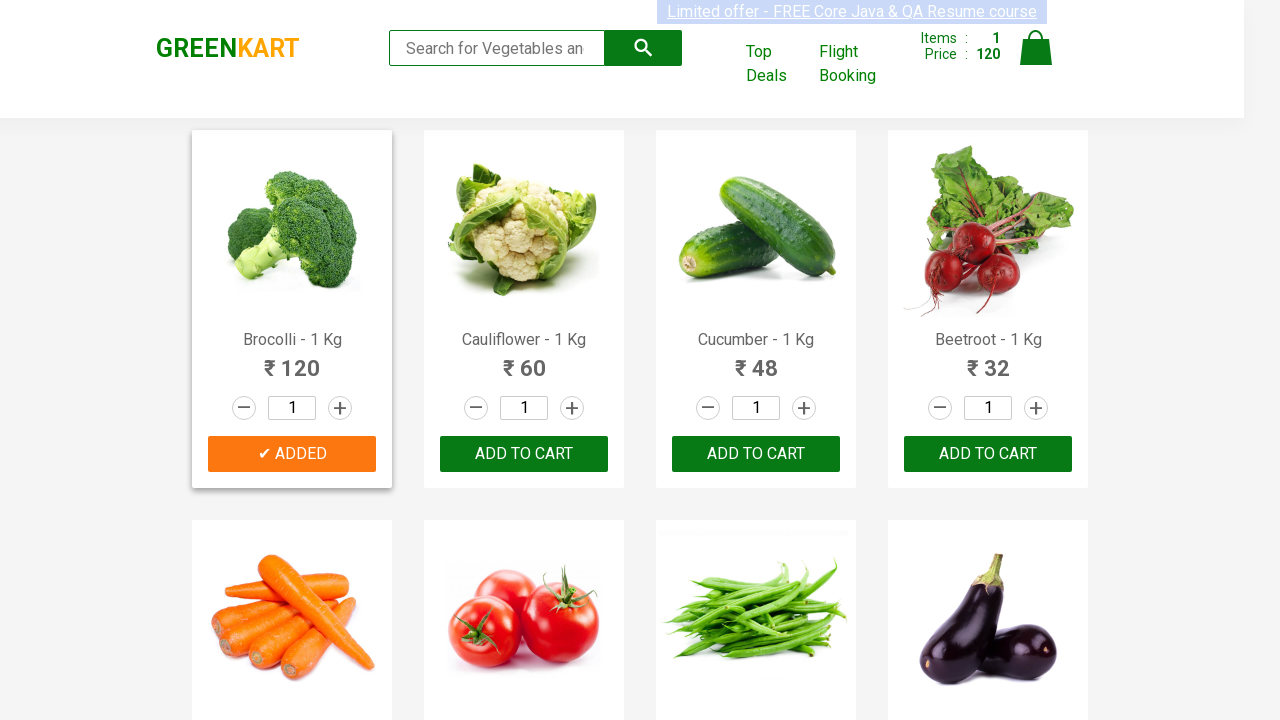